Tests file upload functionality by selecting a file and clicking the upload button, then verifying successful upload message

Starting URL: https://the-internet.herokuapp.com/upload

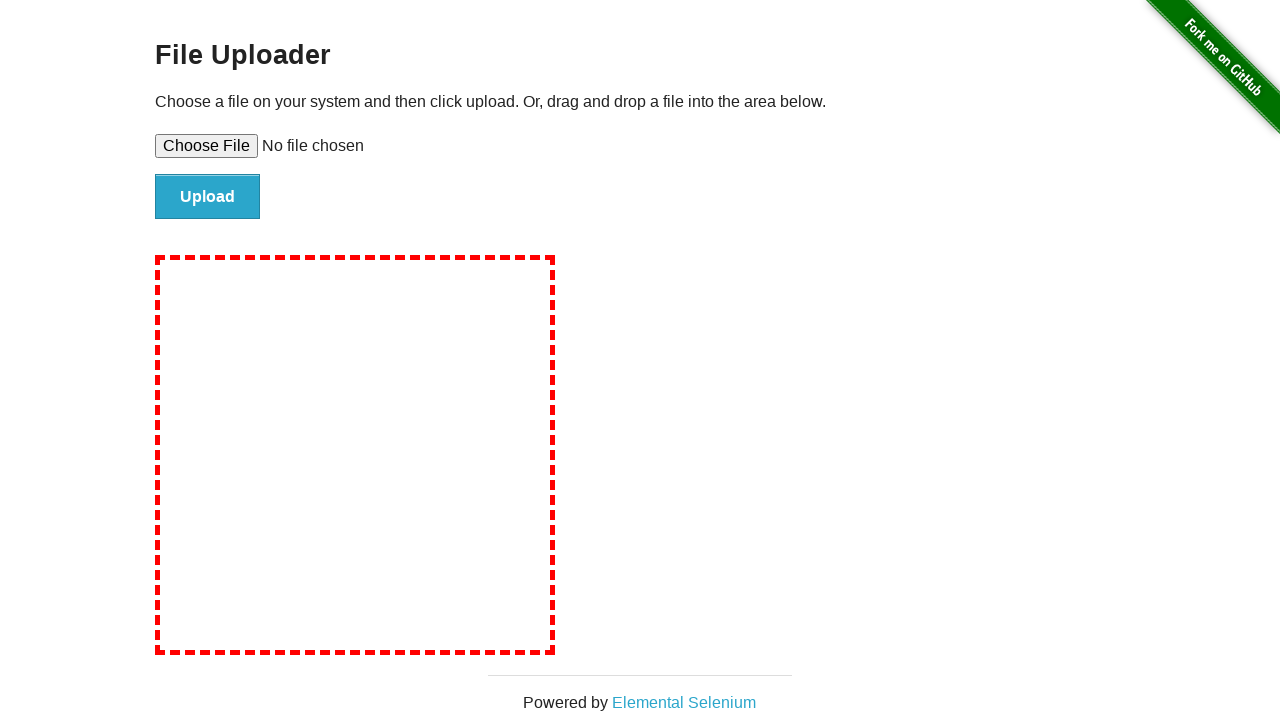

Created temporary test file for upload
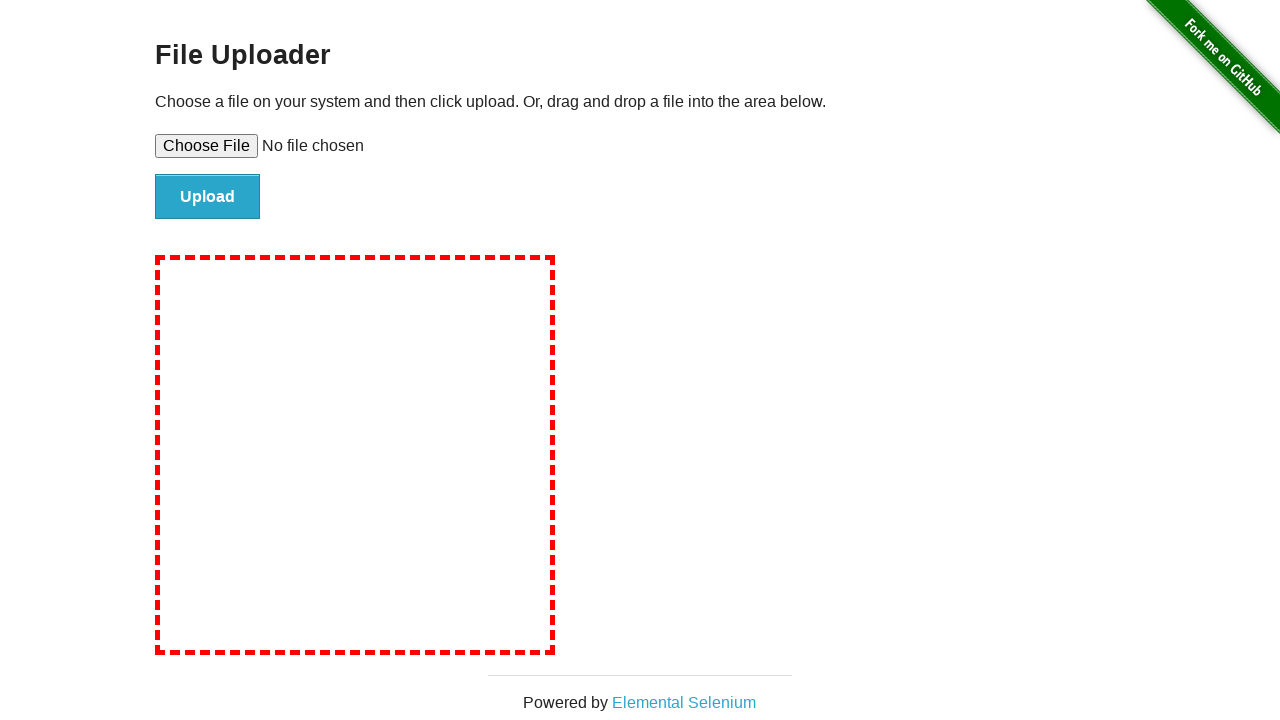

Selected file for upload via file input element
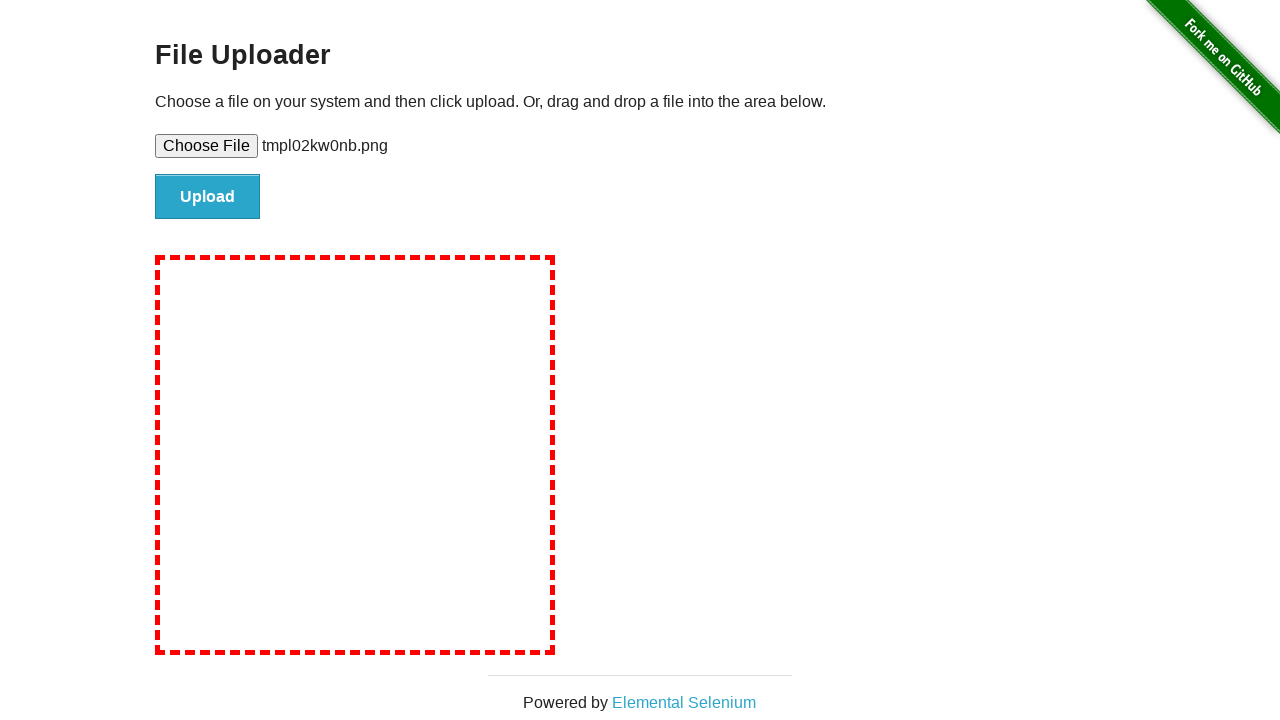

Clicked upload button to submit file at (208, 197) on input[value='Upload']
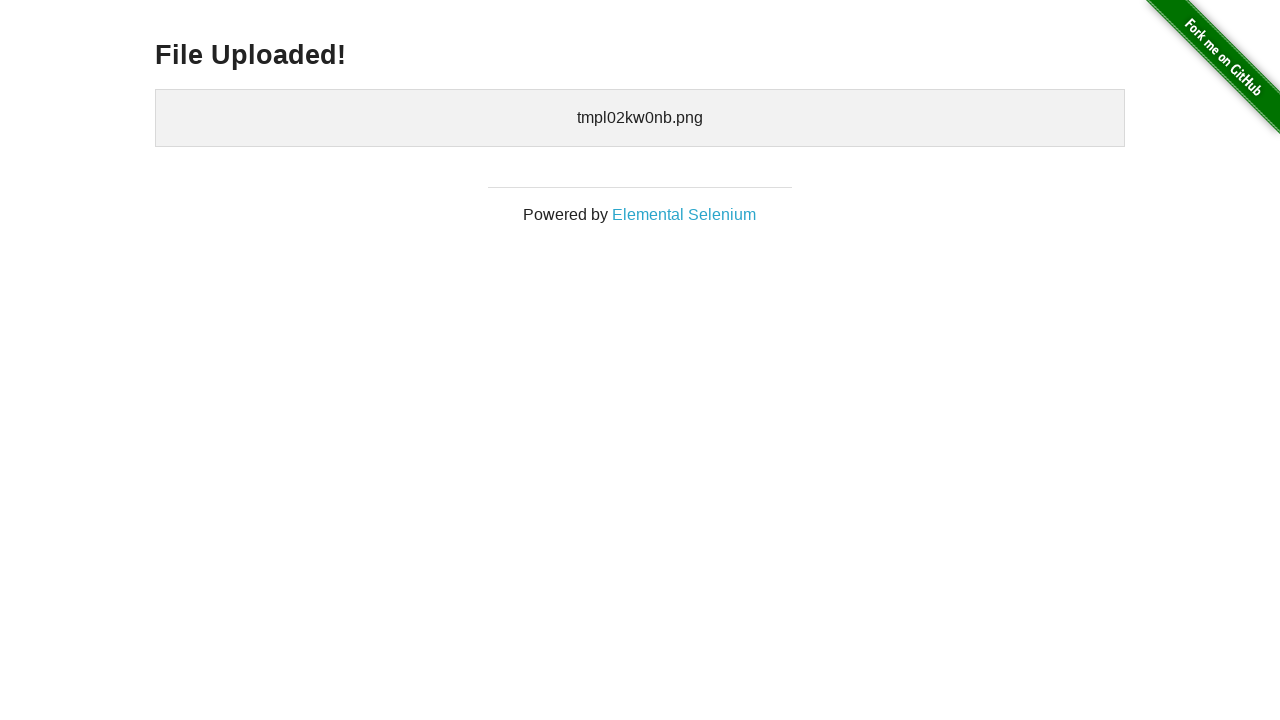

Upload confirmation message appeared
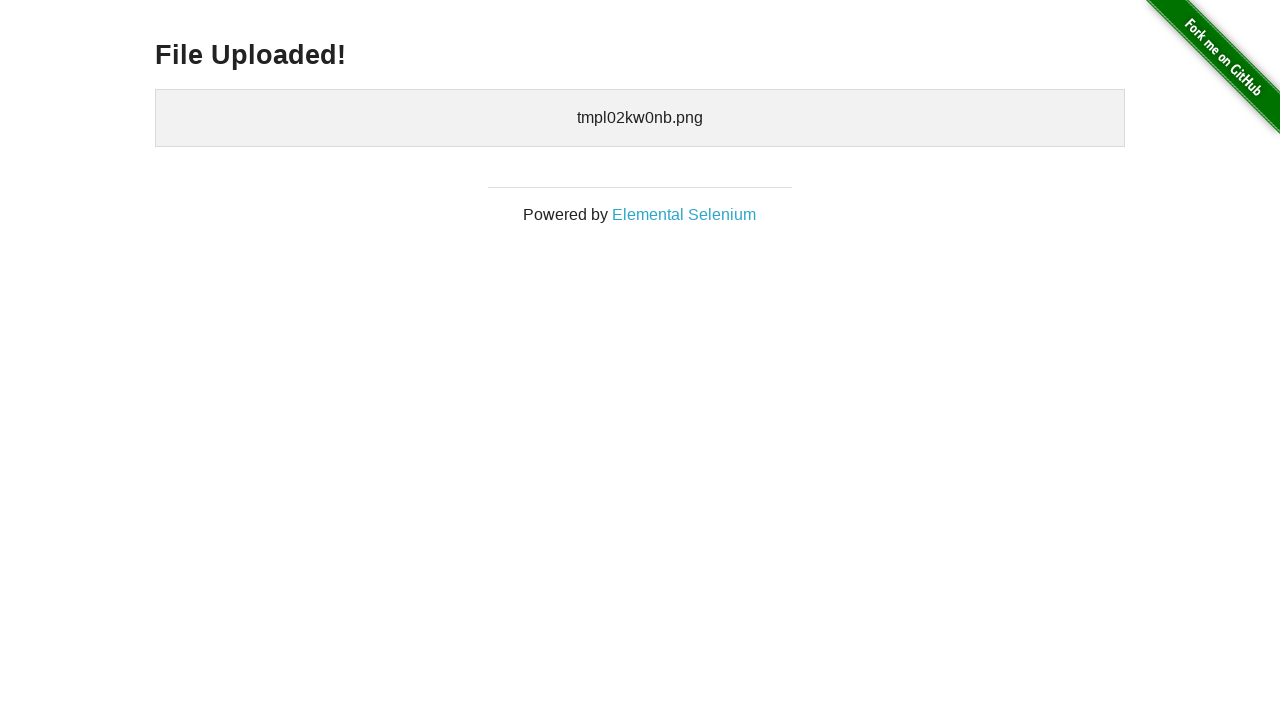

Cleaned up temporary test file
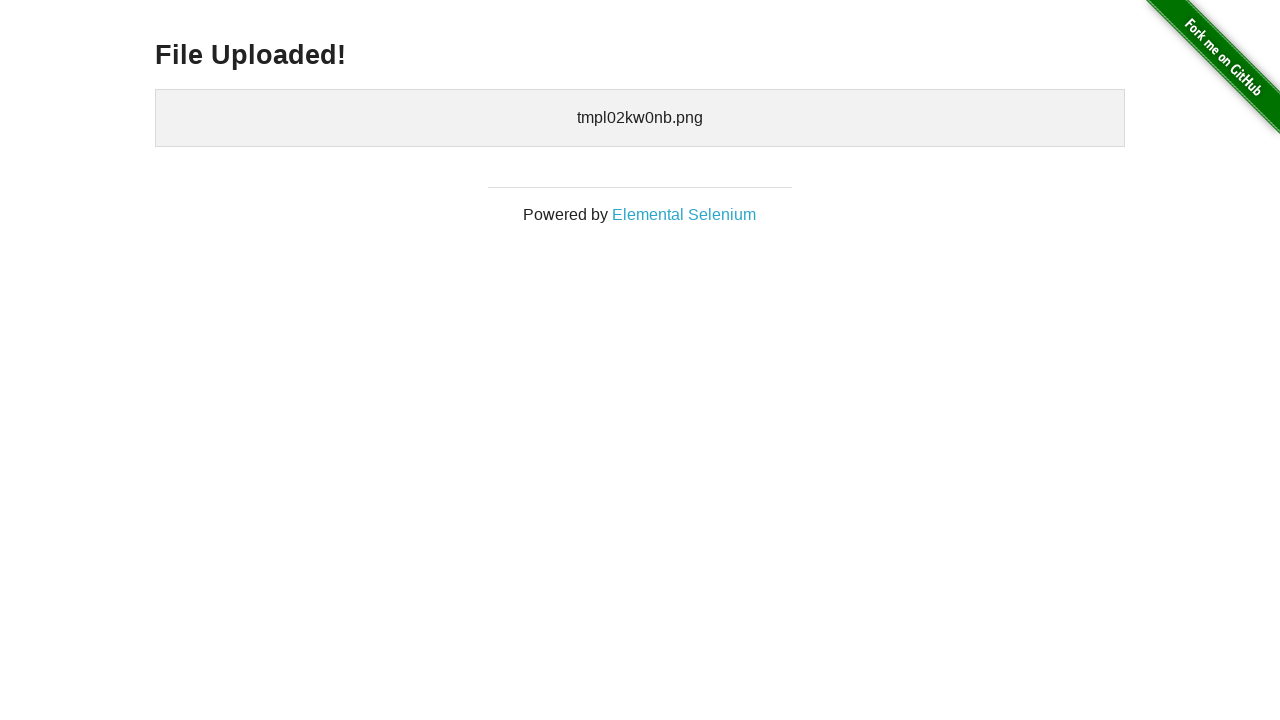

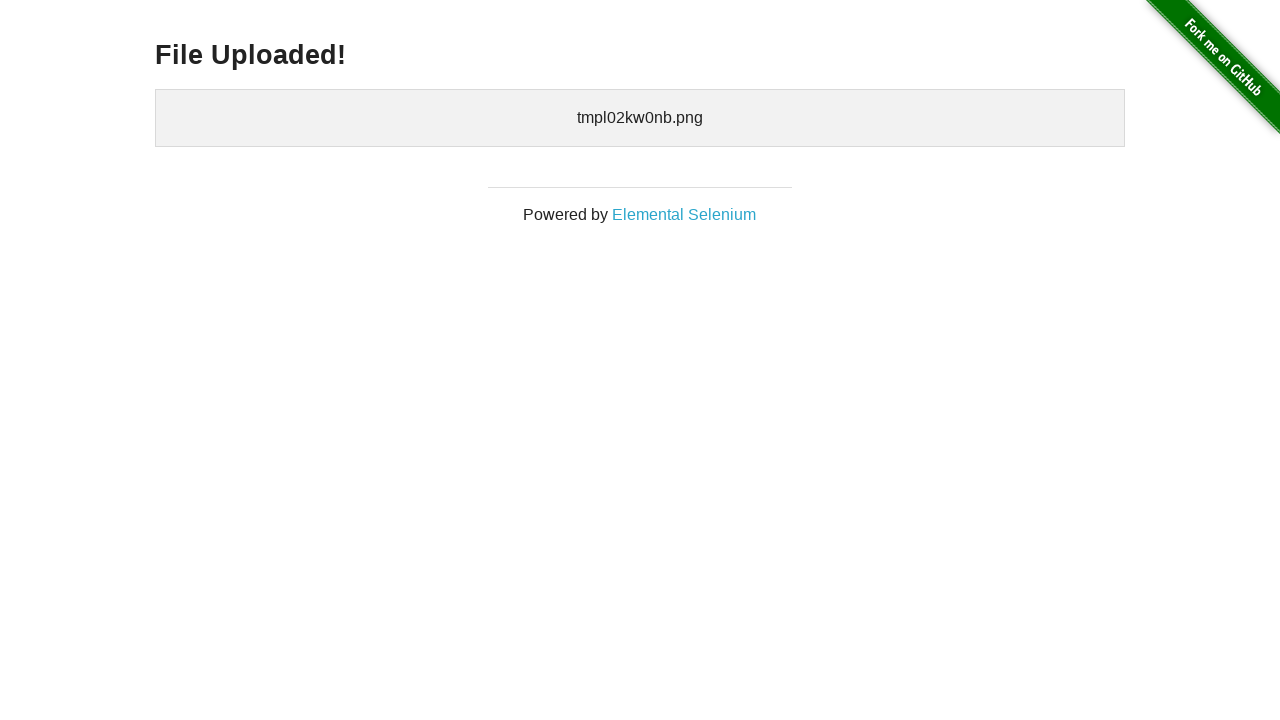